Retrieves postal code for a given address using a postal code lookup website

Starting URL: https://worldpostalcode.com/

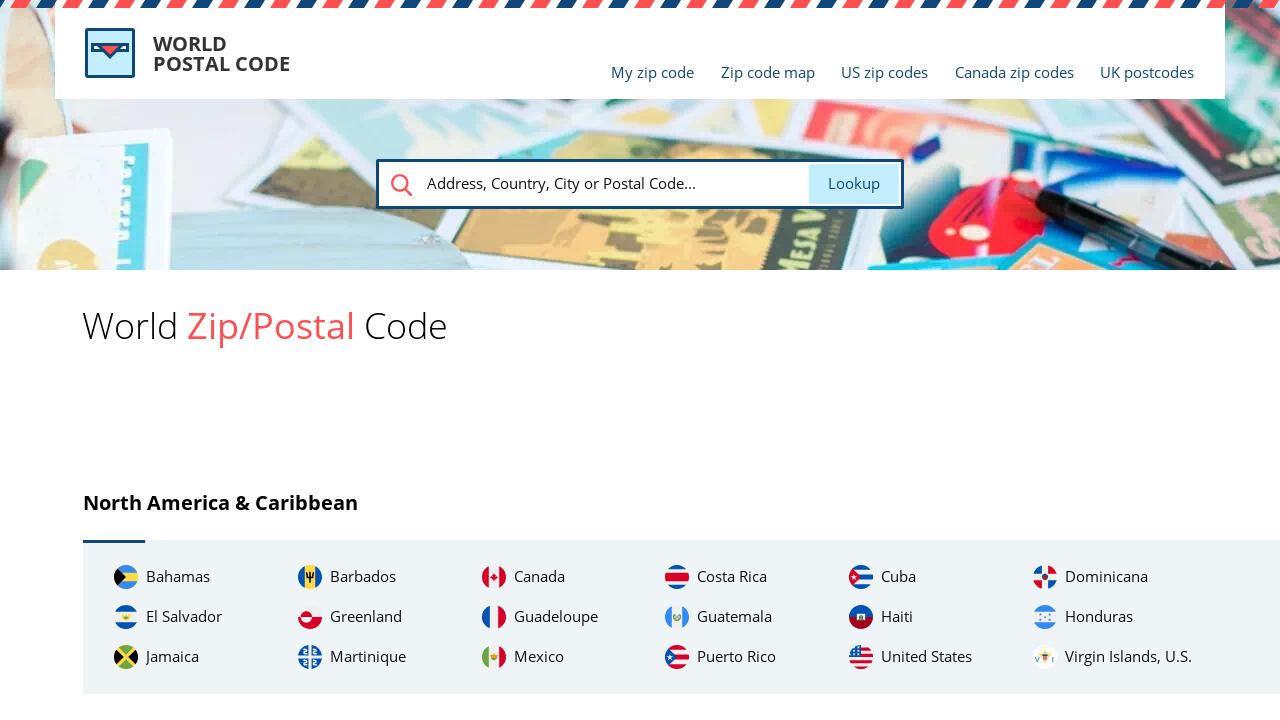

Filled search field with address 'Calle Gran Via 28, Madrid, Spain' on #search
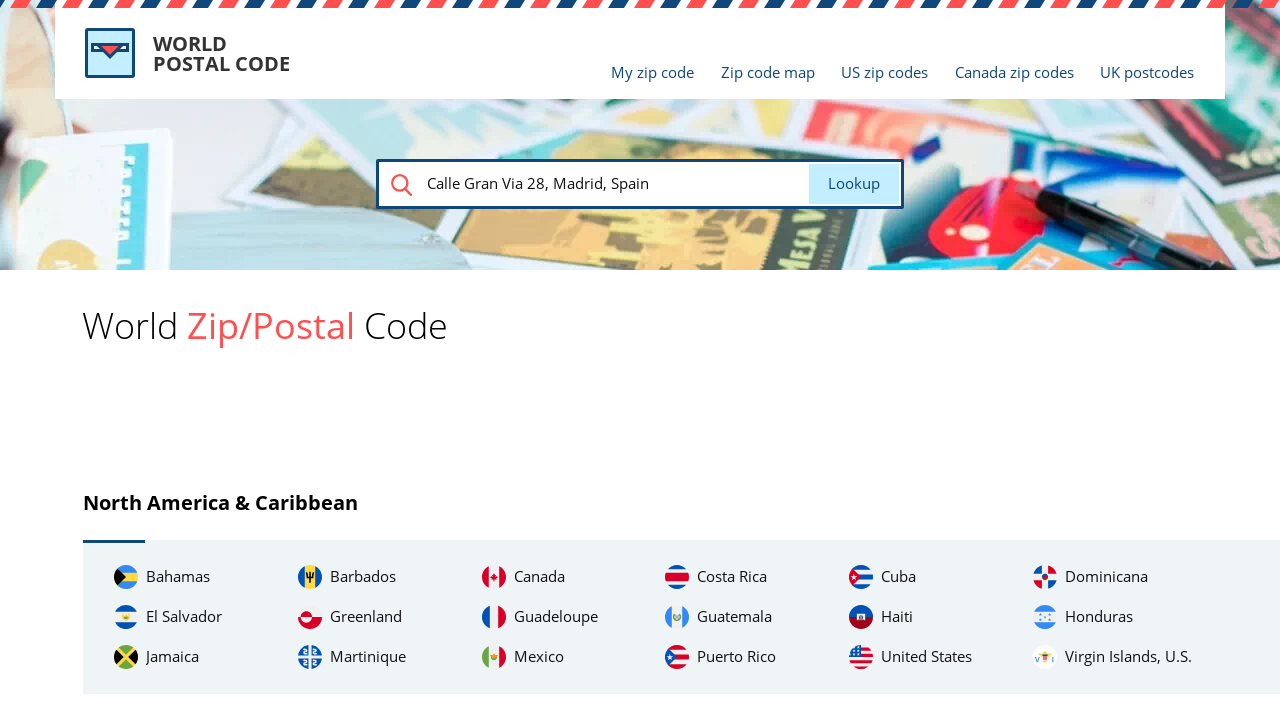

Clicked search button (first click) at (854, 184) on xpath=/html/body/div[1]/div[2]/form/input[1]
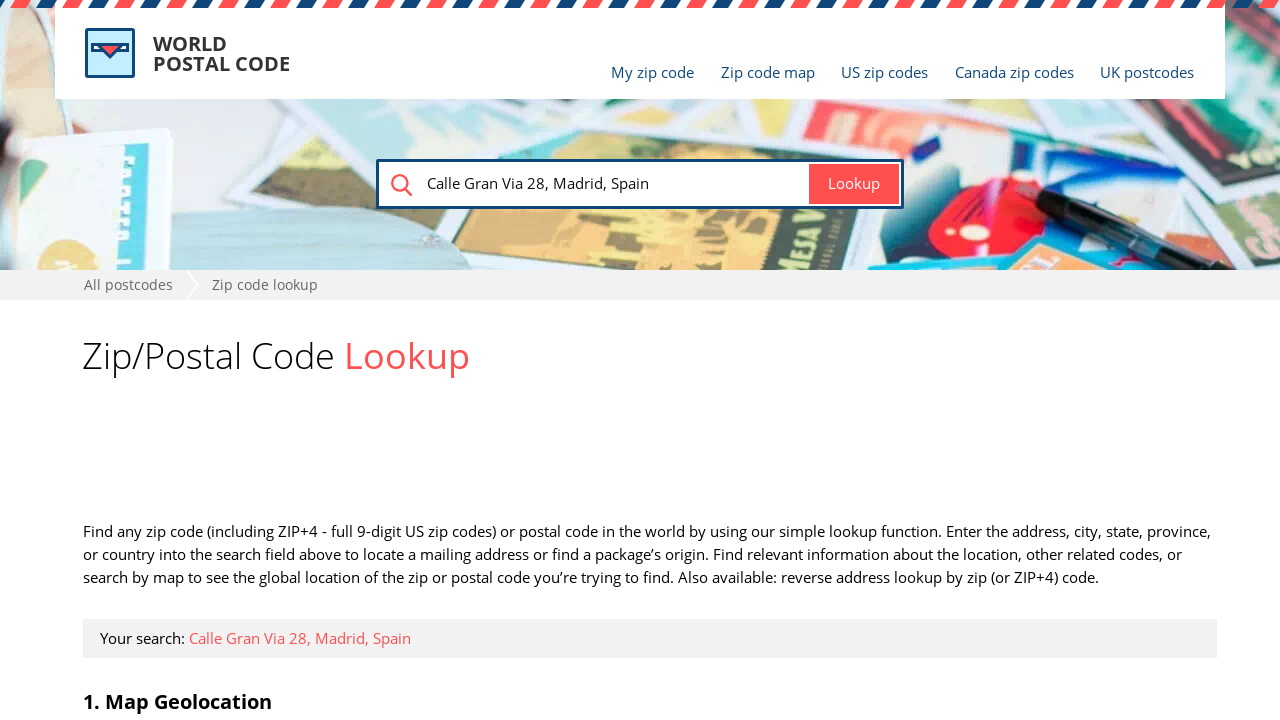

Clicked search button (second click) at (854, 184) on xpath=/html/body/div[1]/div[2]/form/input[1]
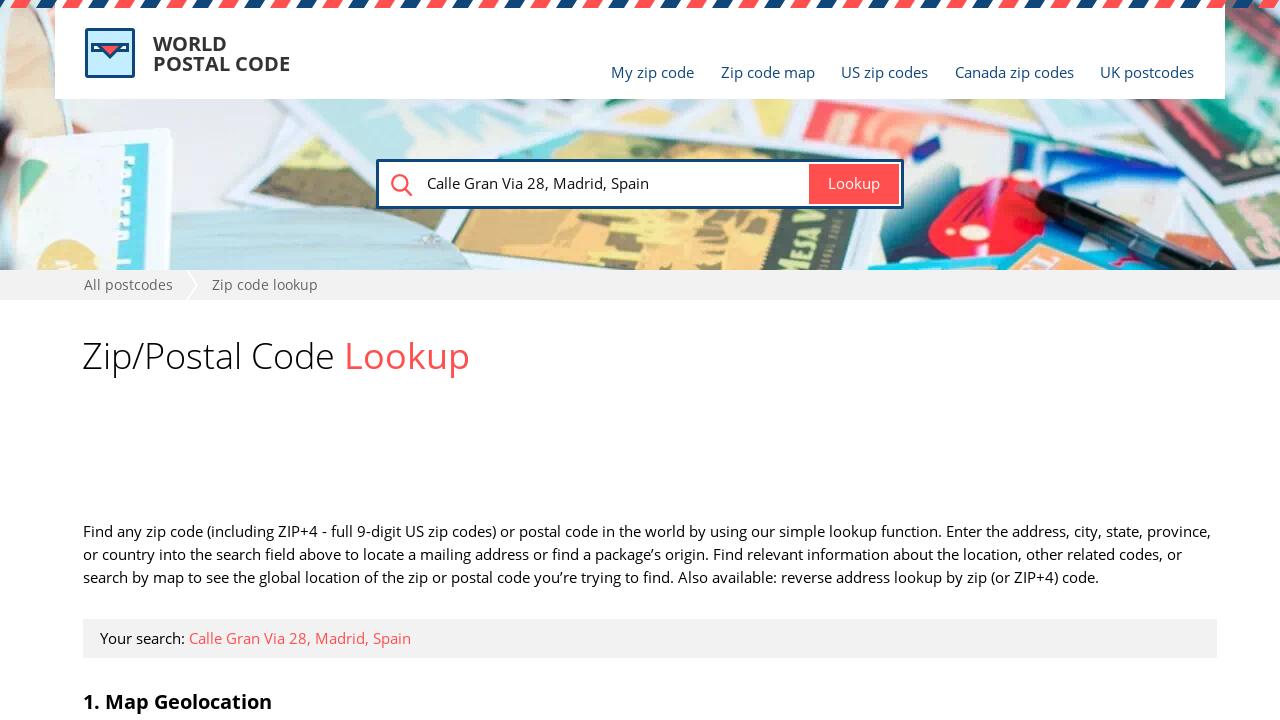

Clicked search button (third click) at (854, 184) on xpath=/html/body/div[1]/div[2]/form/input[1]
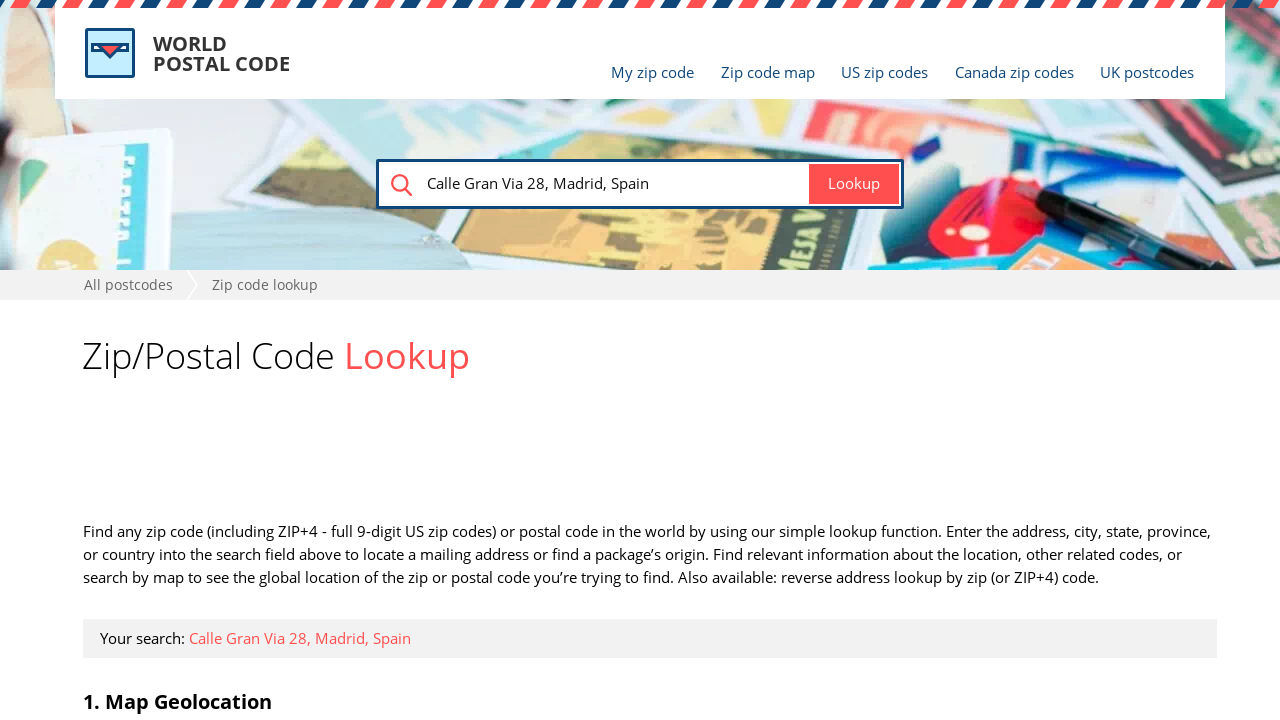

Postal code result element loaded
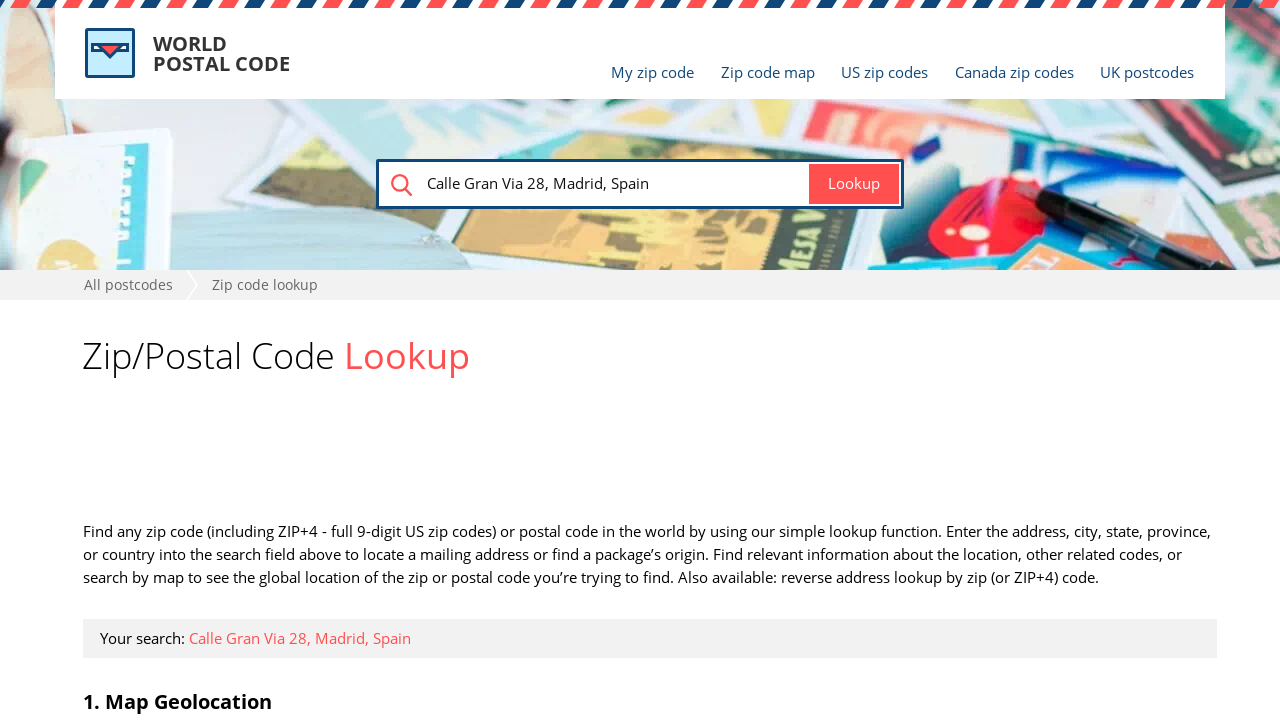

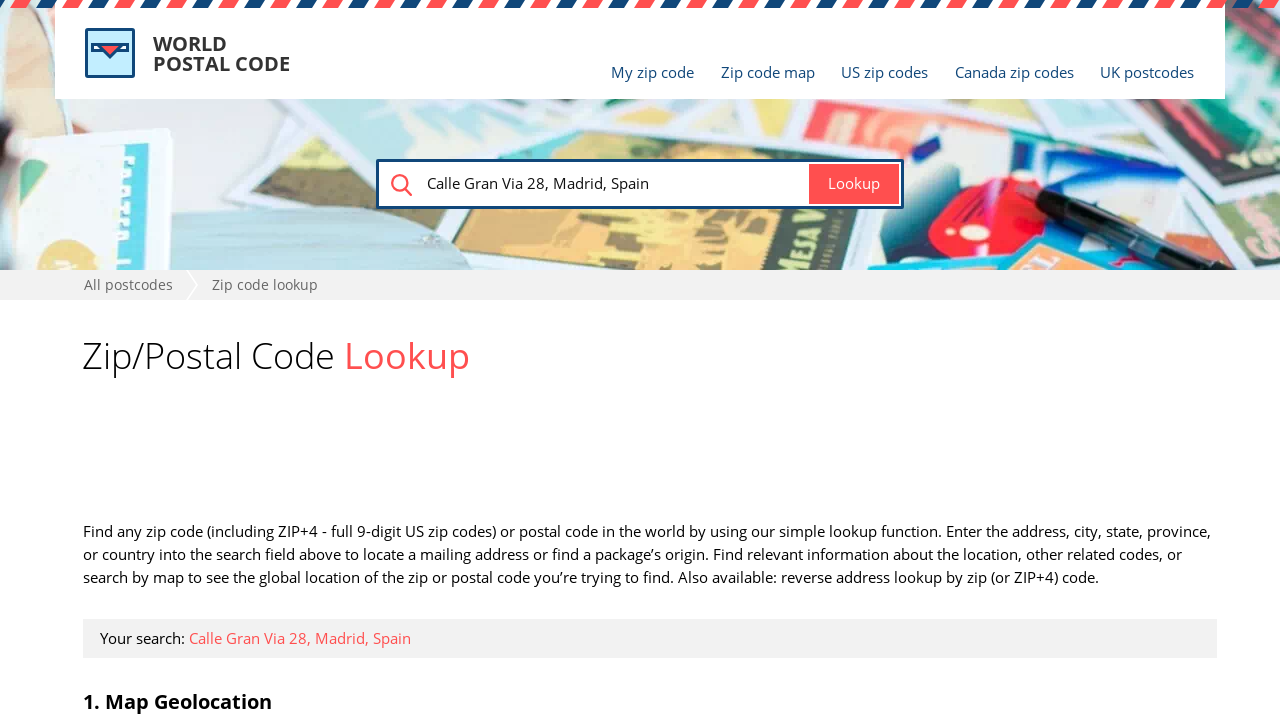